Tests W3Schools HTML form submission example by switching to iframe, modifying form fields, submitting the form, and running the code example

Starting URL: https://www.w3schools.com/html/tryit.asp?filename=tryhtml_form_submit

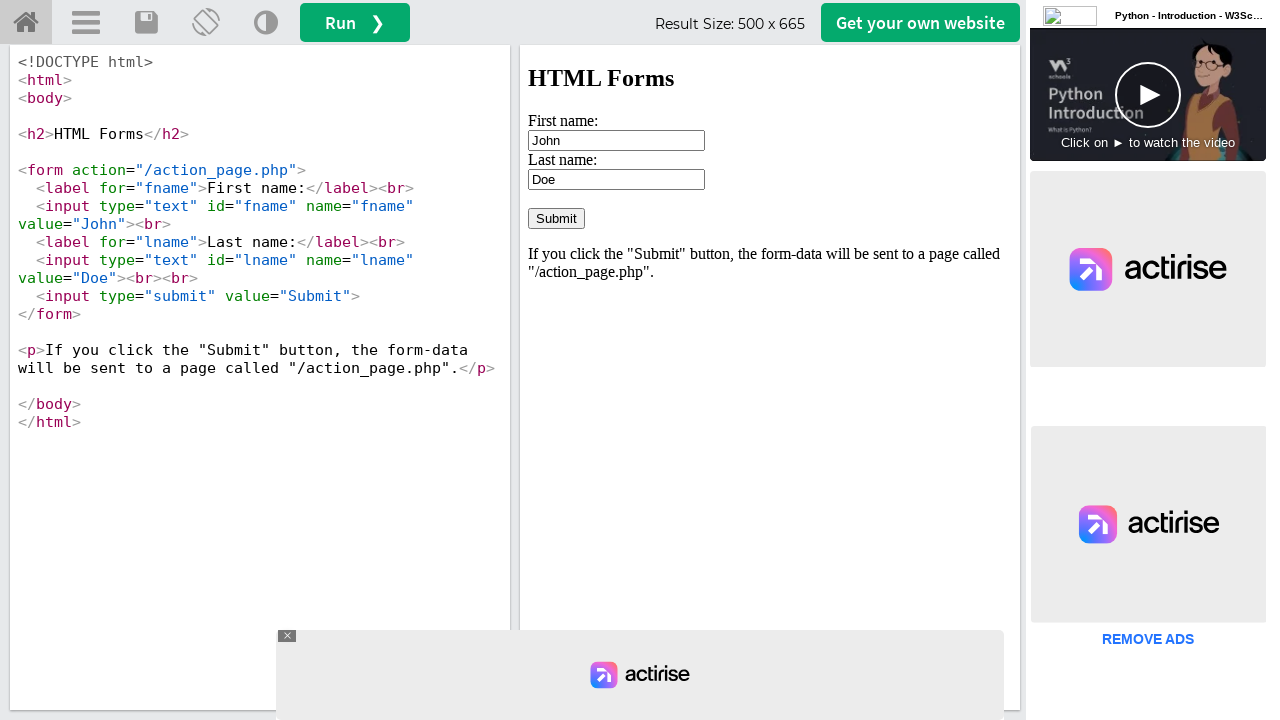

Switched to iframeResult containing the HTML form
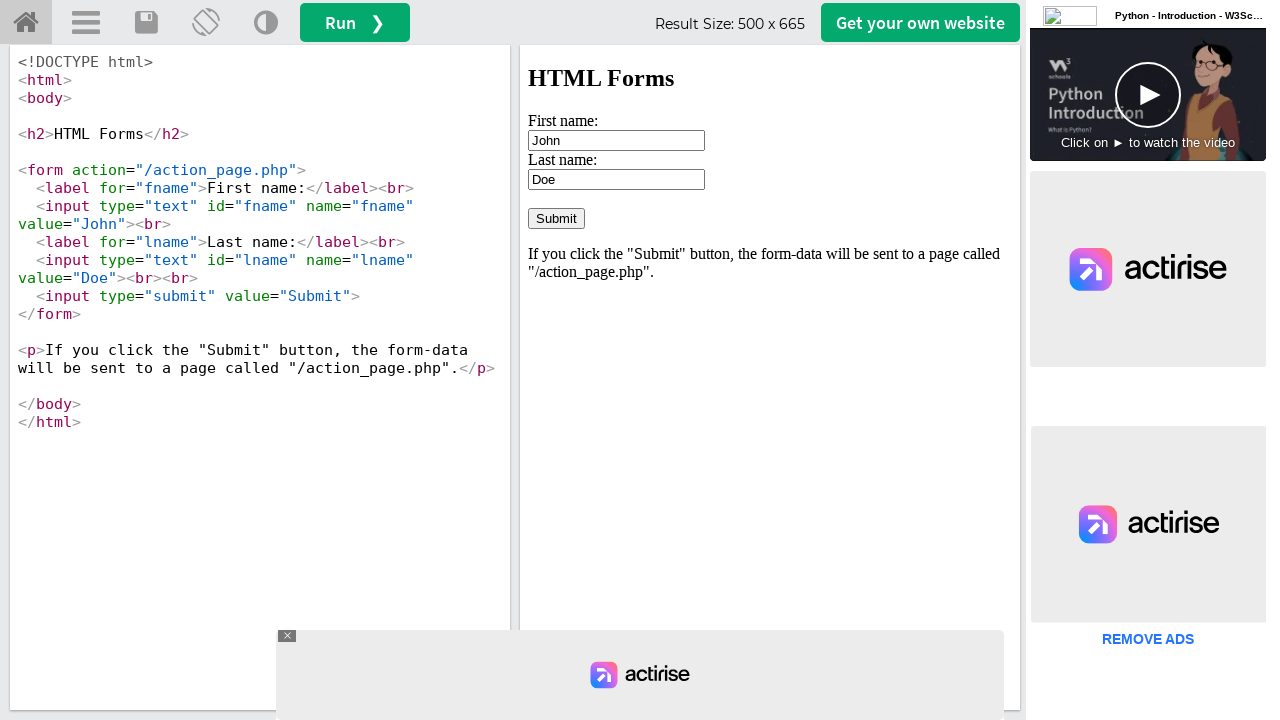

Cleared the first name field (value='John') on xpath=//input[@value='John']
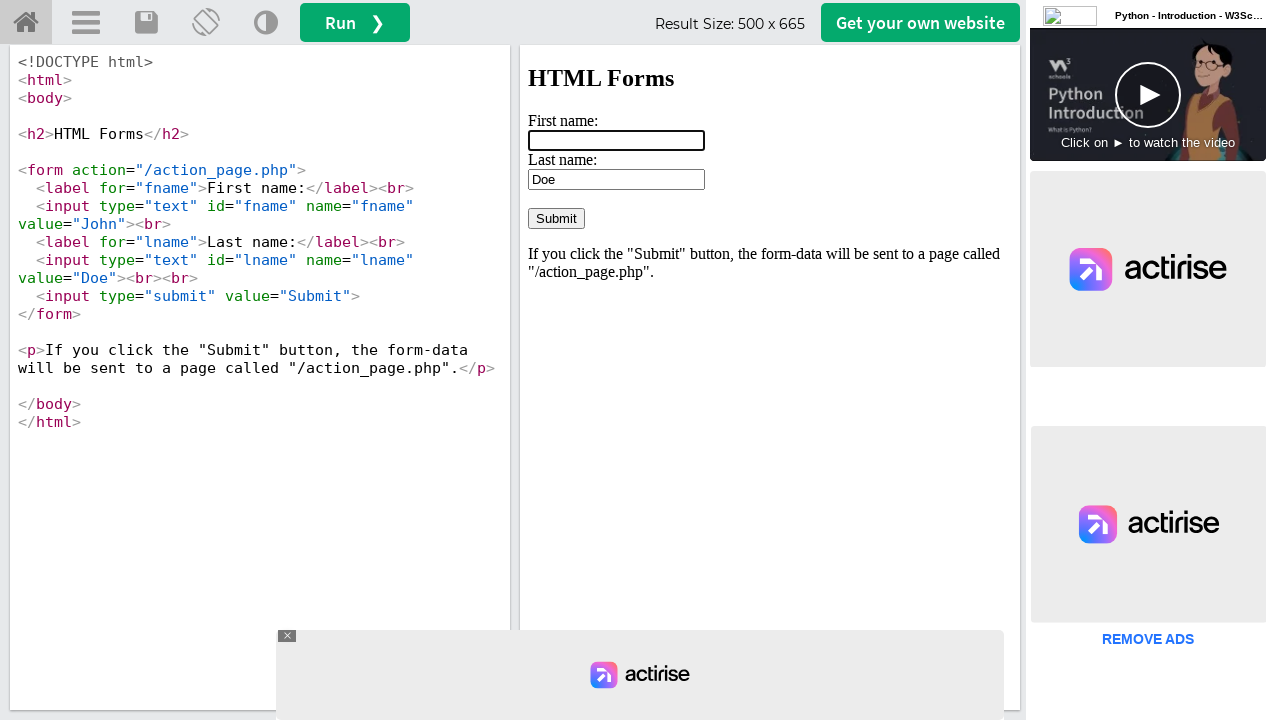

Filled first name field with 'xyz' on xpath=//input[@value='John']
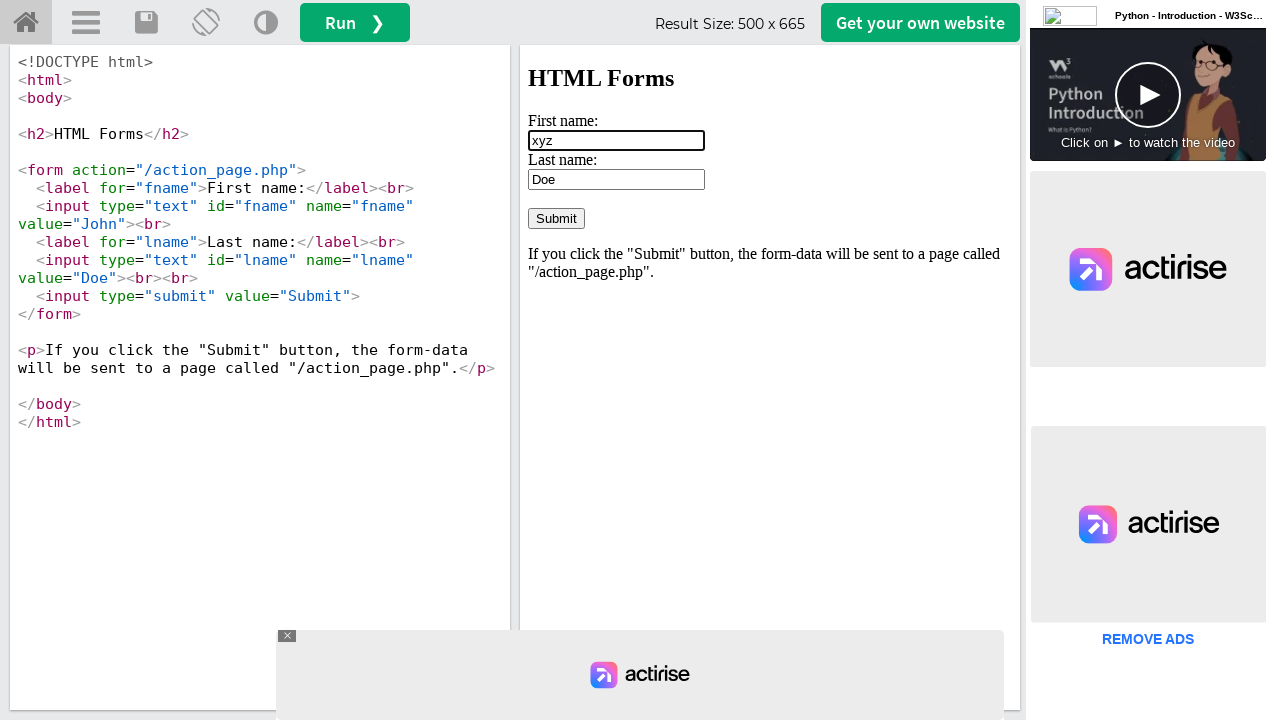

Cleared the last name field (value='Doe') on xpath=//input[@value='Doe']
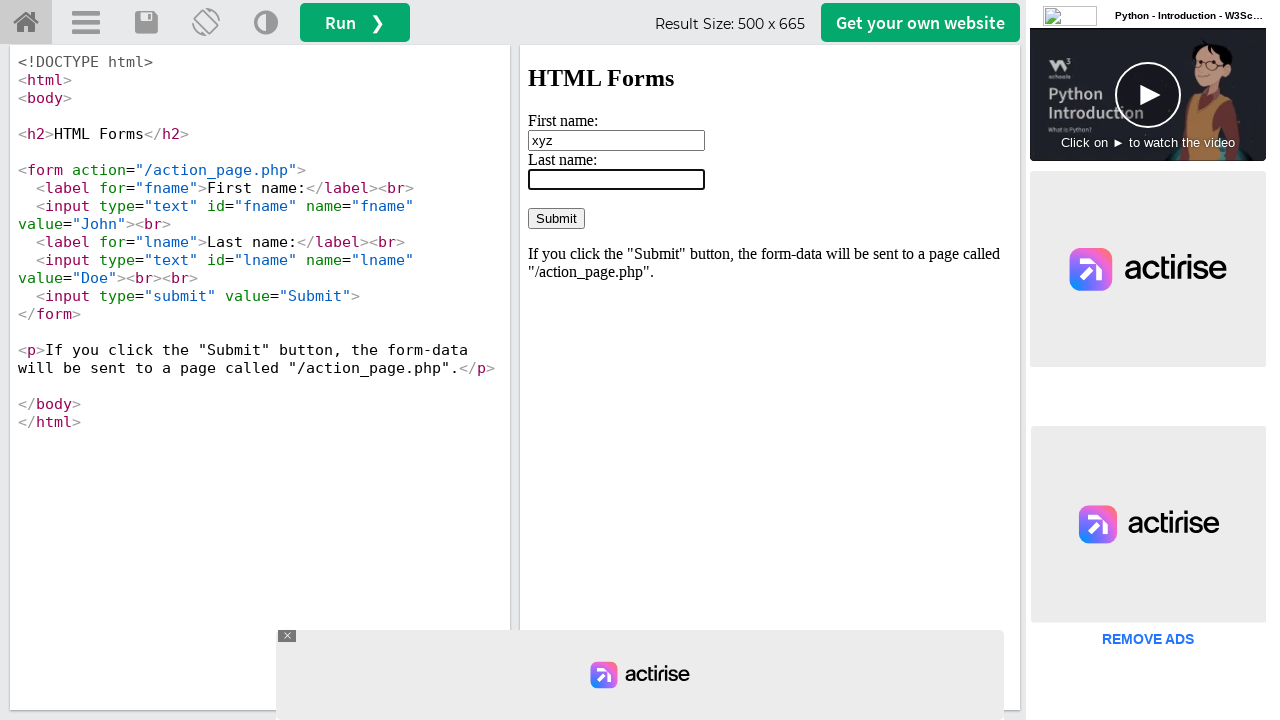

Filled last name field with 'qwe' on xpath=//input[@value='Doe']
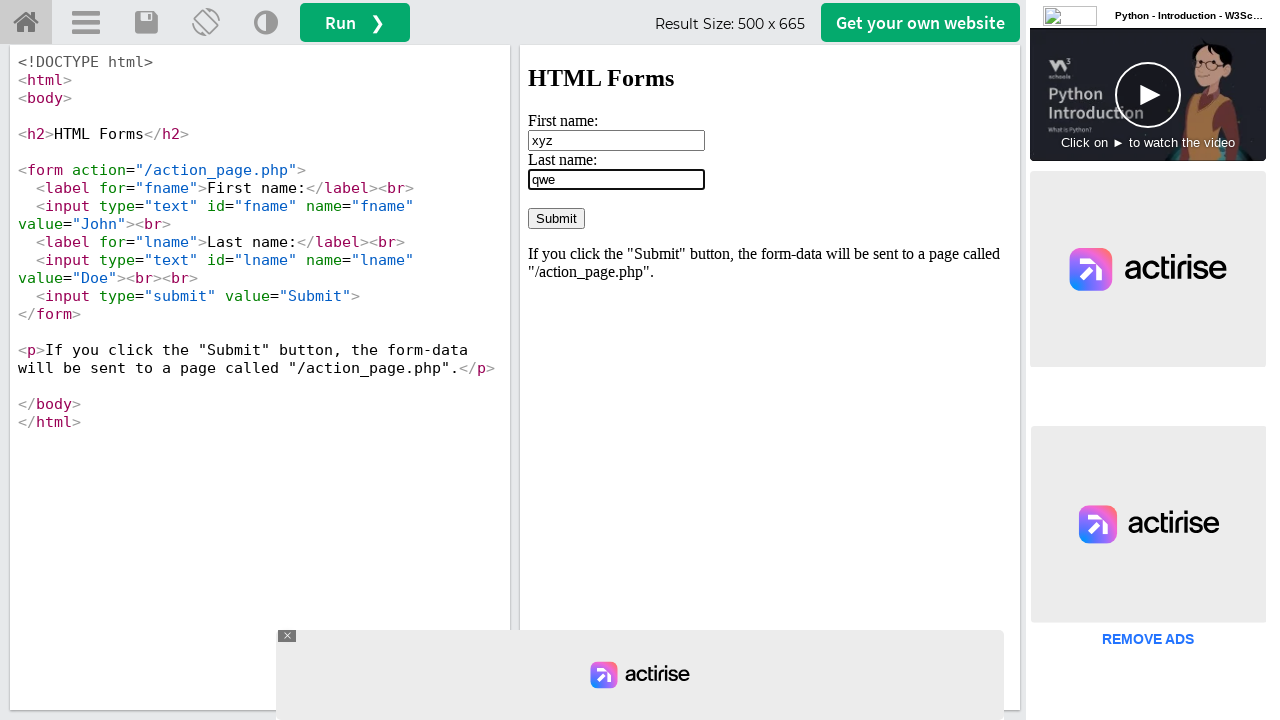

Clicked the Submit button to submit the form at (556, 218) on xpath=//input[@value='Submit']
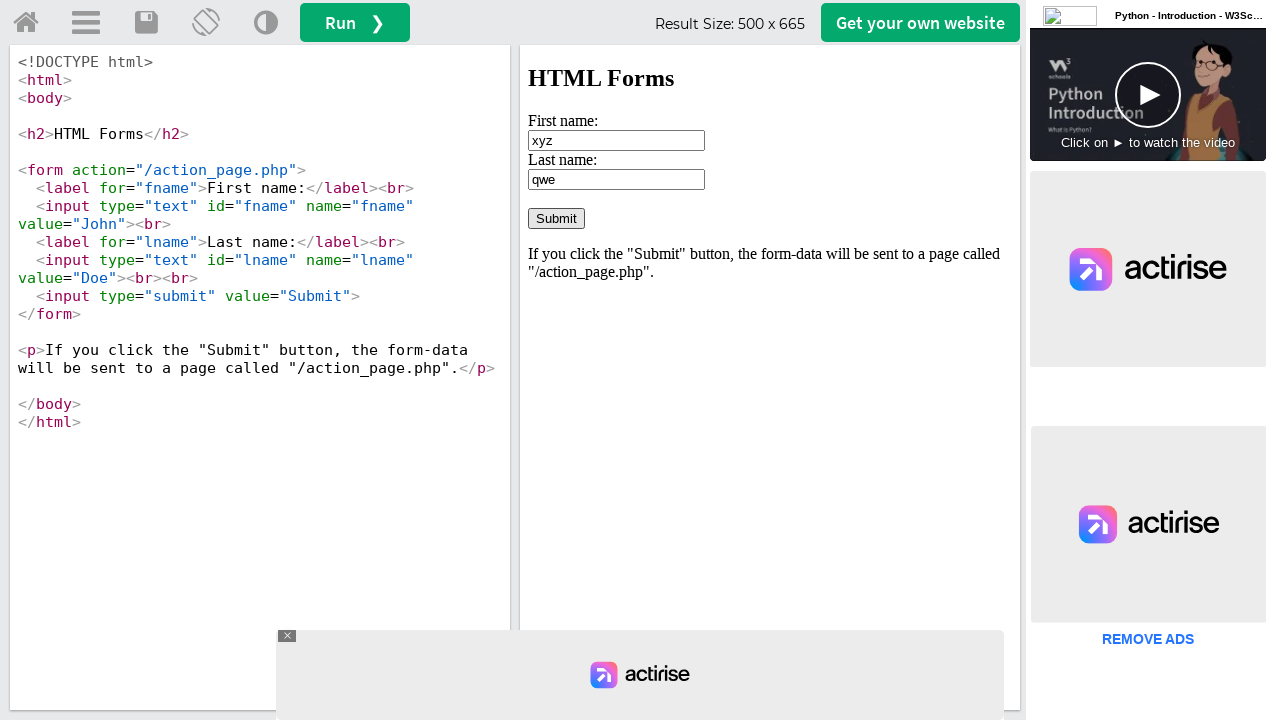

Waited 3 seconds for form submission to complete
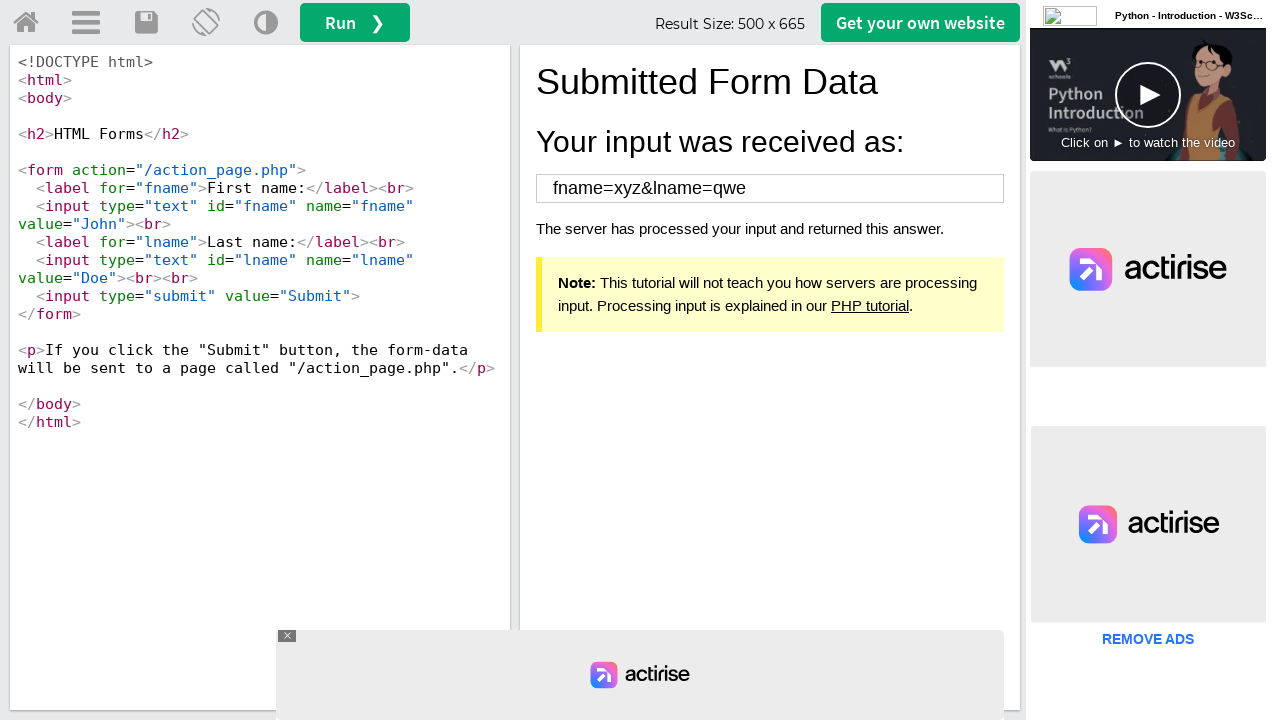

Clicked the Run button to execute the code example at (355, 22) on (//button[@id='runbtn'])[1]
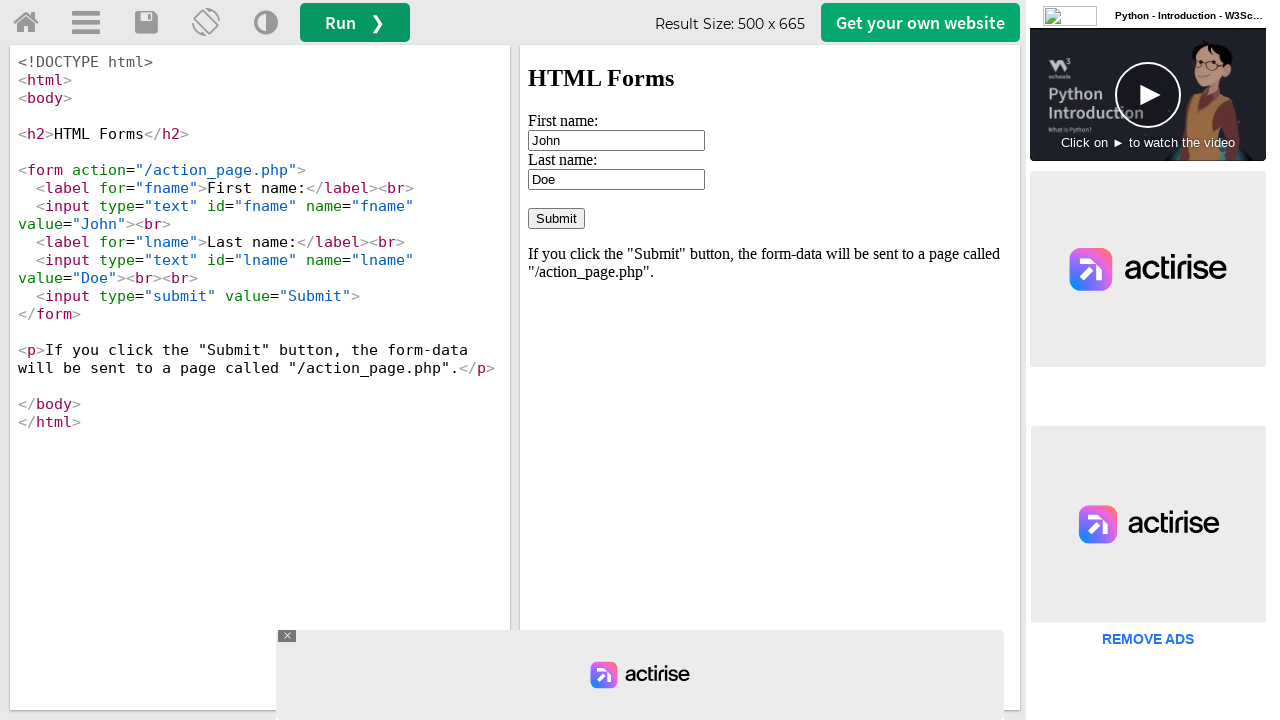

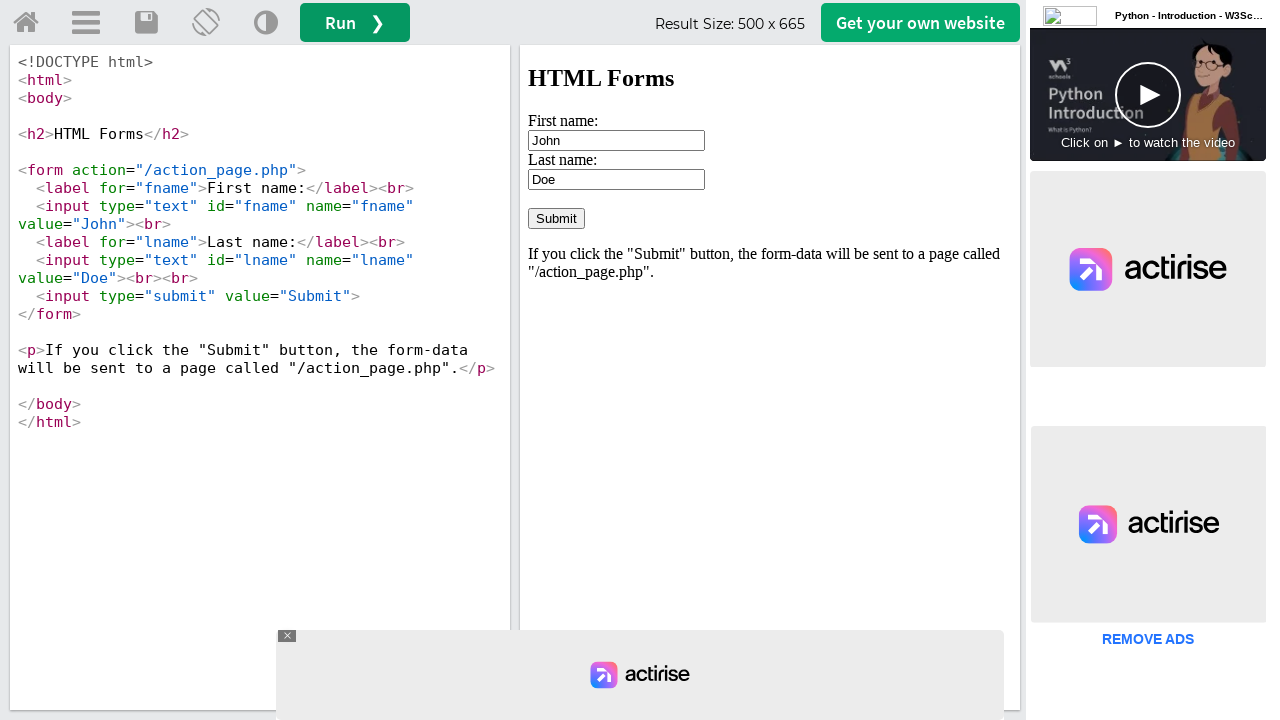